Tests drag and drop functionality by dragging element from column A to column B using HTML5 drag and drop simulation

Starting URL: http://the-internet.herokuapp.com/drag_and_drop

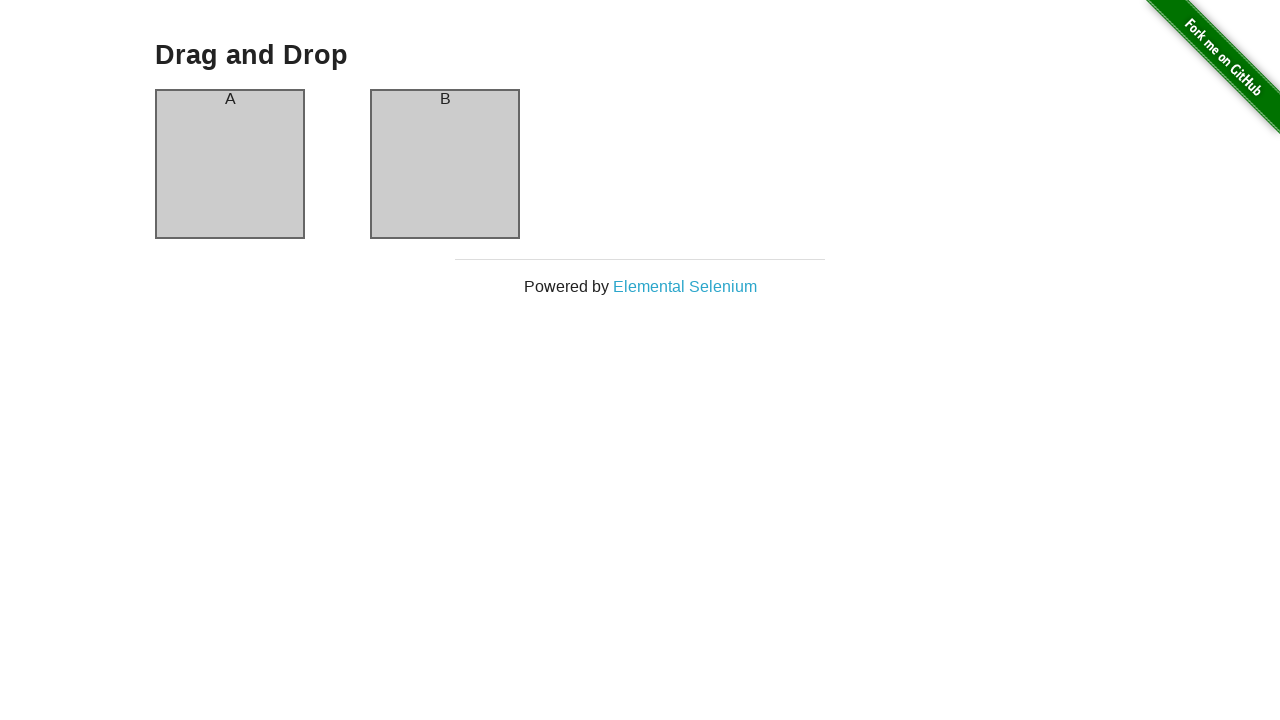

Waited for column A element to be visible
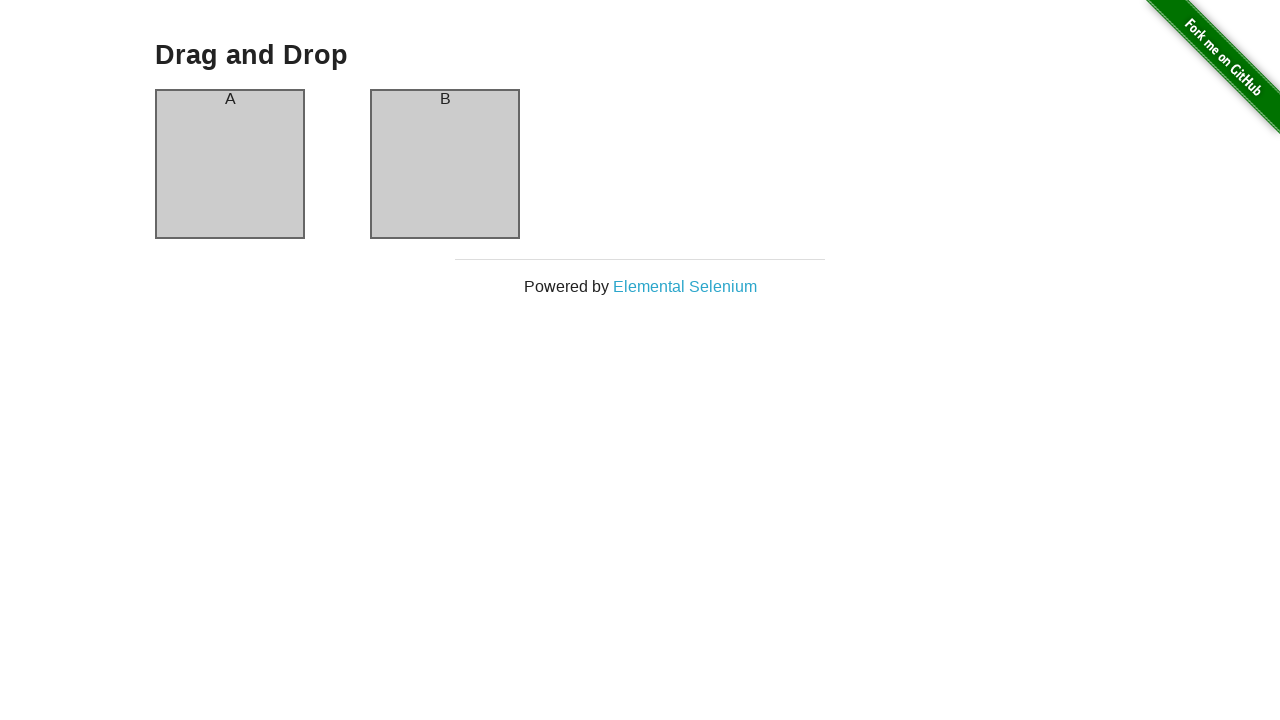

Waited for column B element to be visible
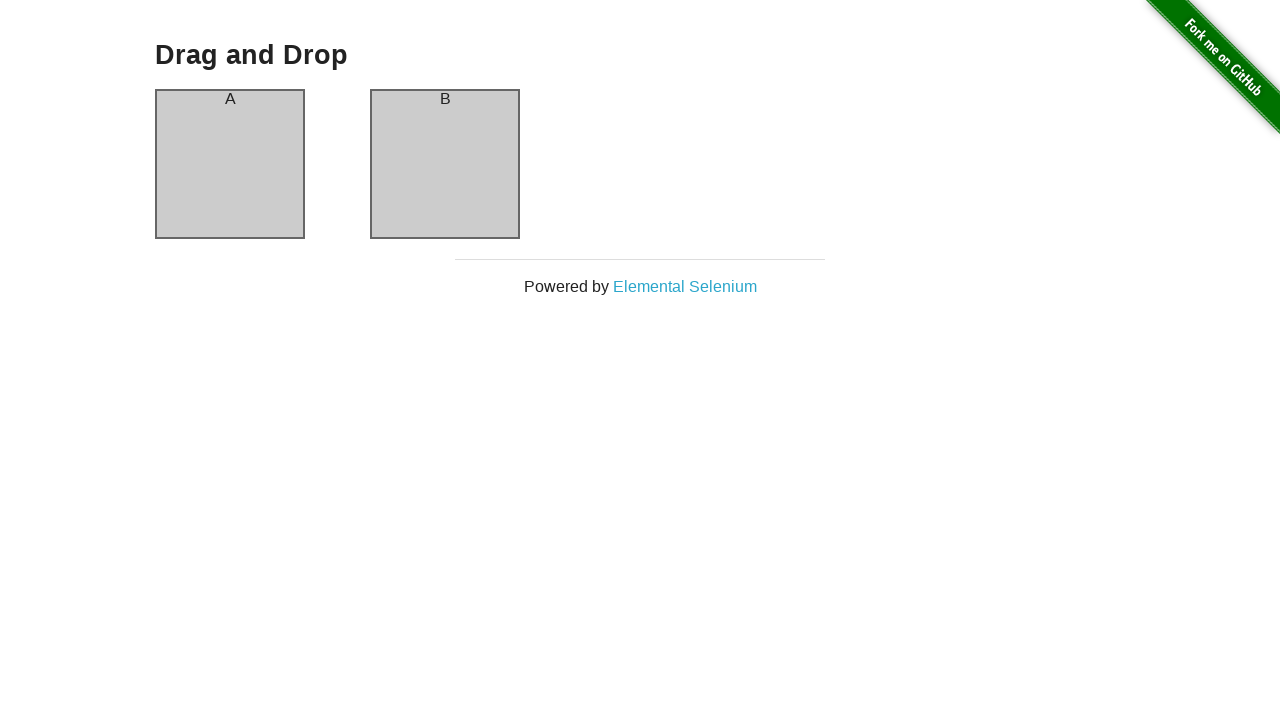

Located source element in column A
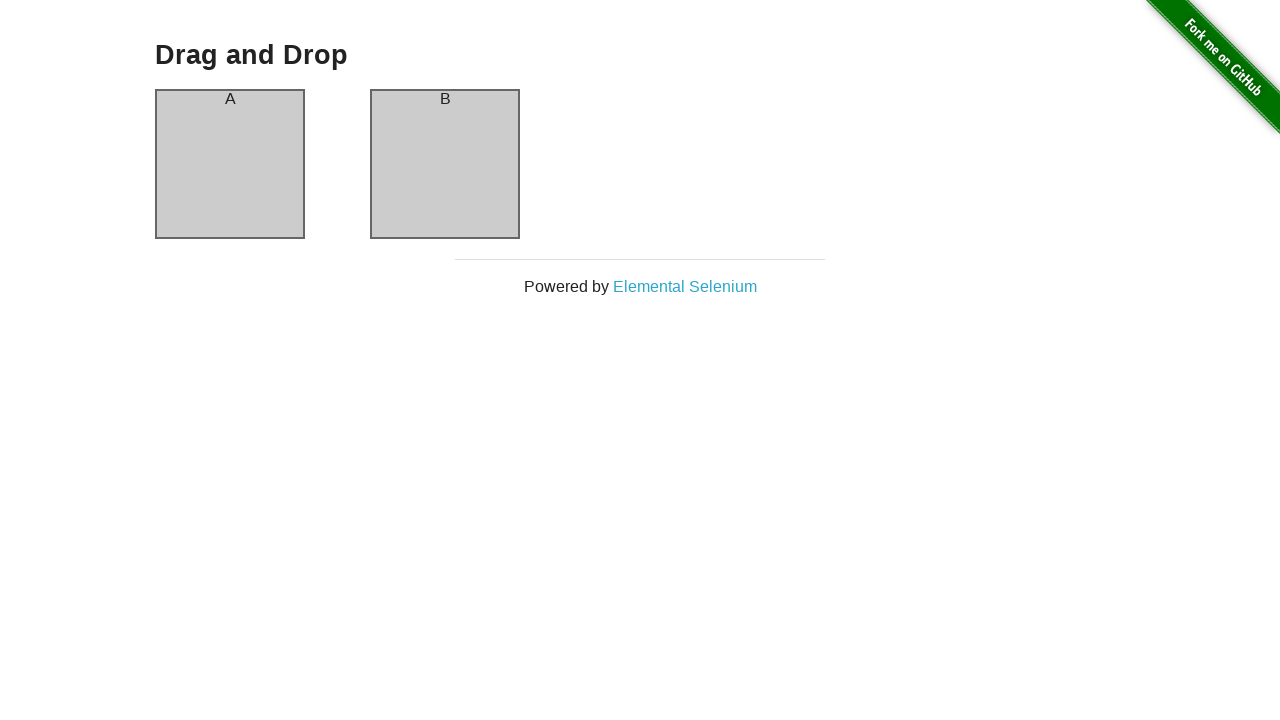

Located target element in column B
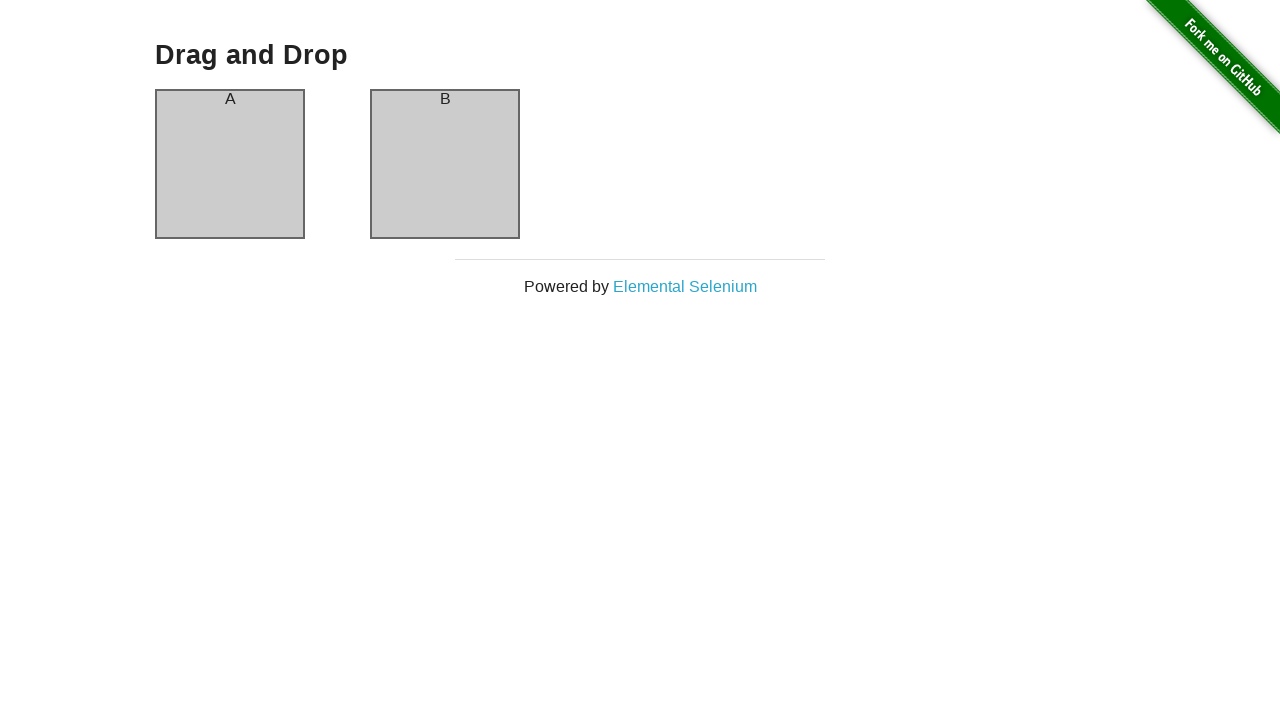

Dragged element from column A to column B using HTML5 drag and drop at (445, 164)
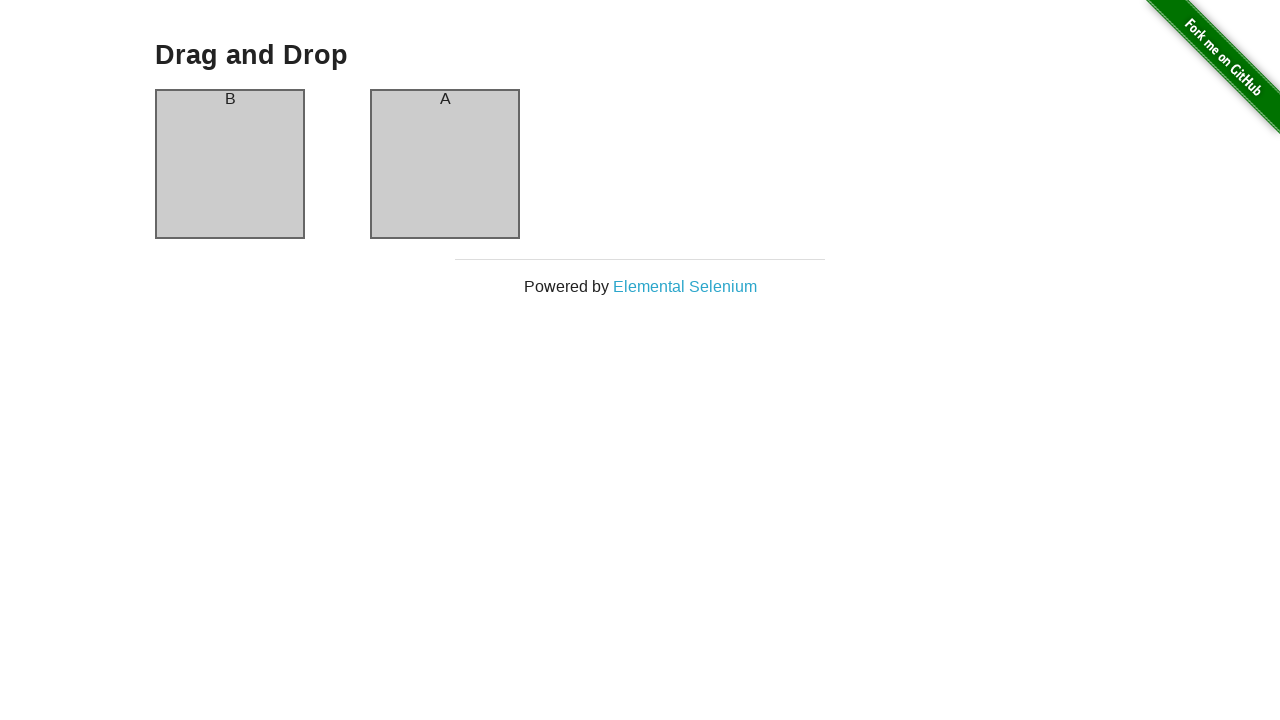

Waited 2 seconds to observe drag and drop result
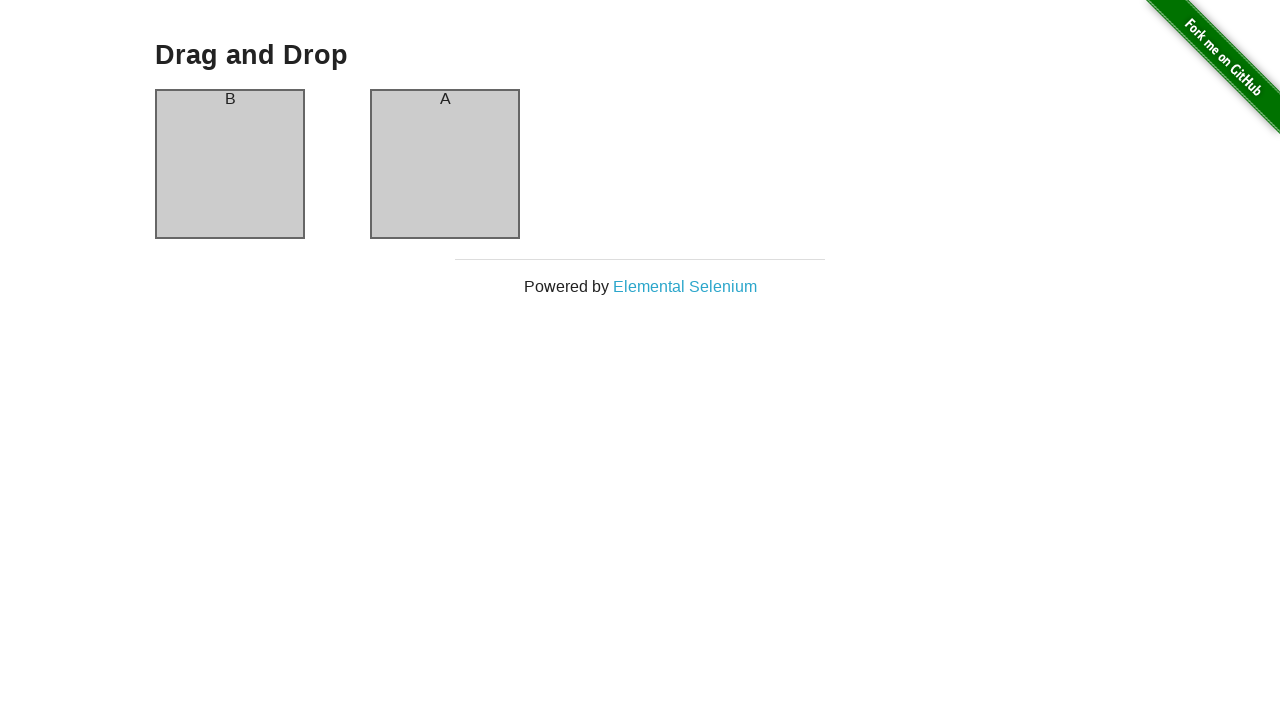

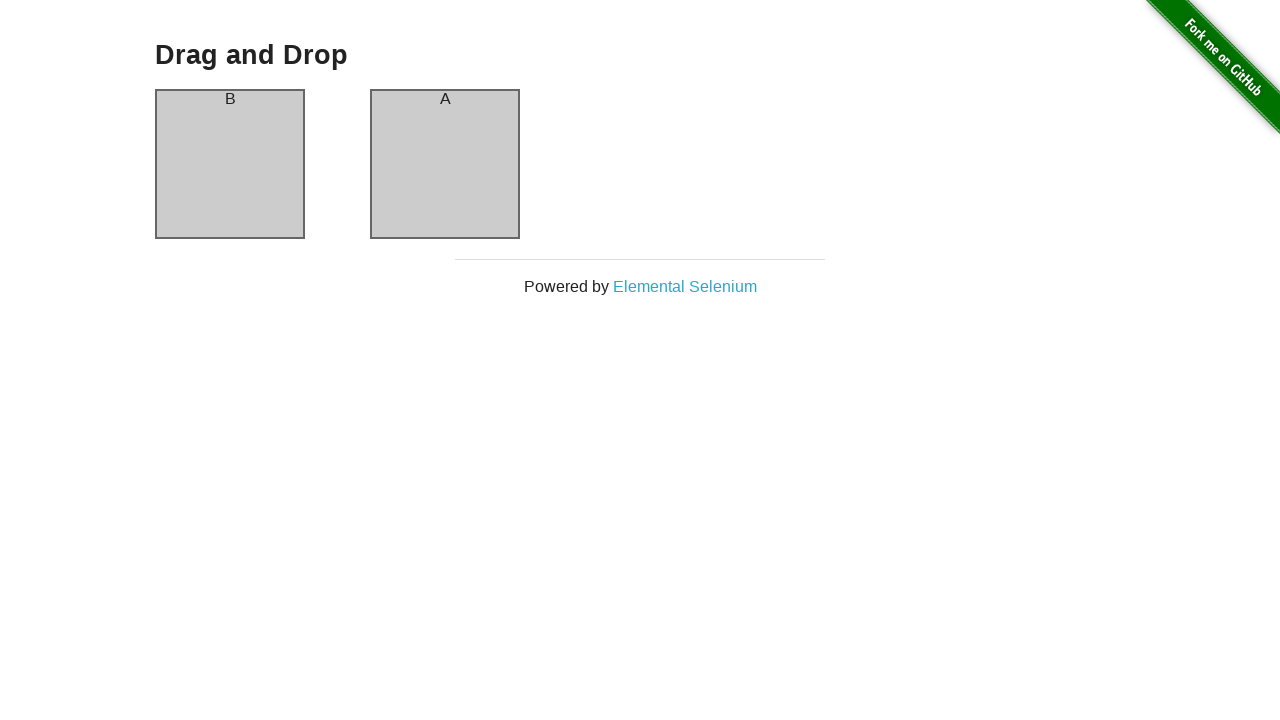